Tests alert handling by clicking a button that triggers a JavaScript alert and accepting it

Starting URL: https://echoecho.com/javascript4.htm

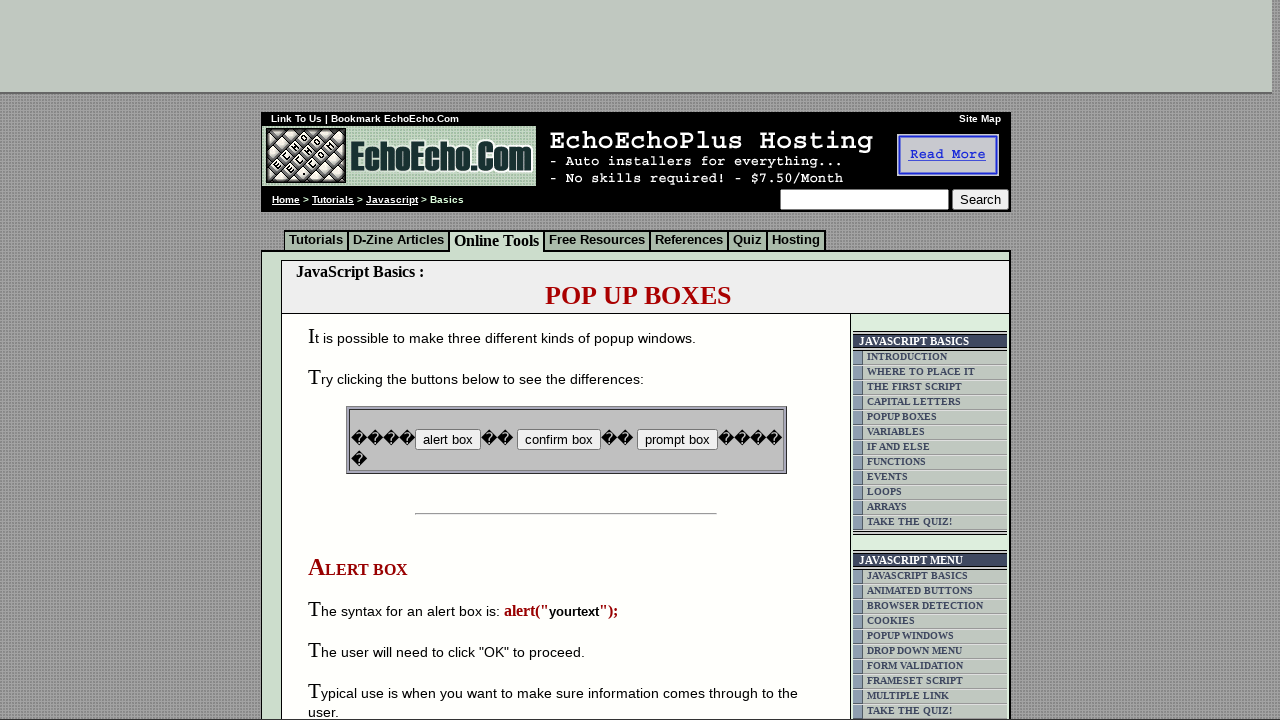

Clicked button that triggers JavaScript alert at (558, 440) on input[name='B2']
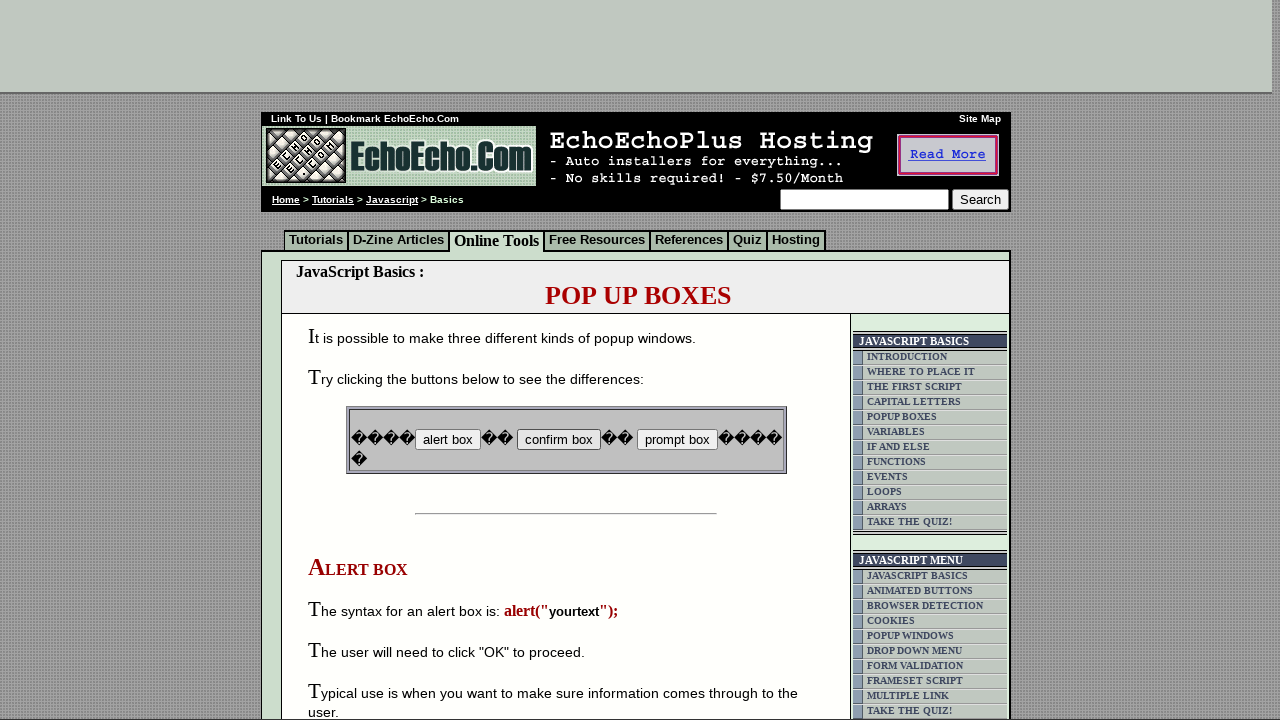

Set up alert dialog handler to accept alerts
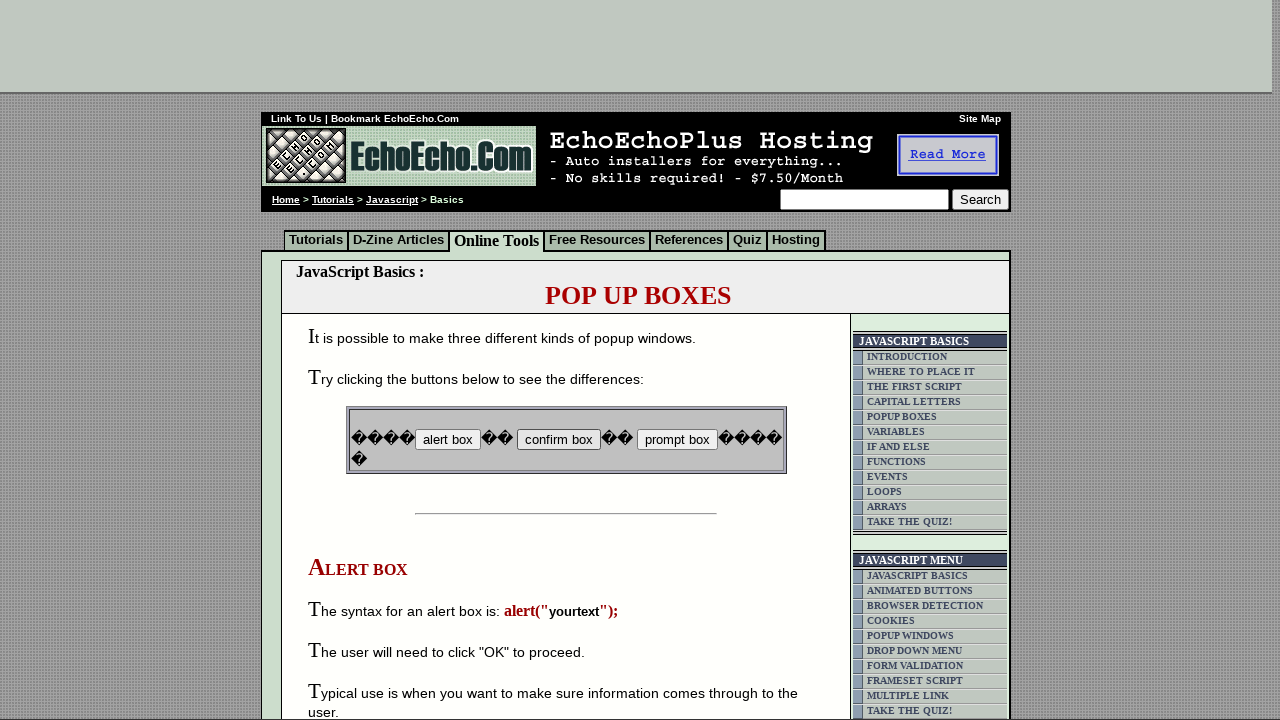

Waited 500ms for alert to be processed
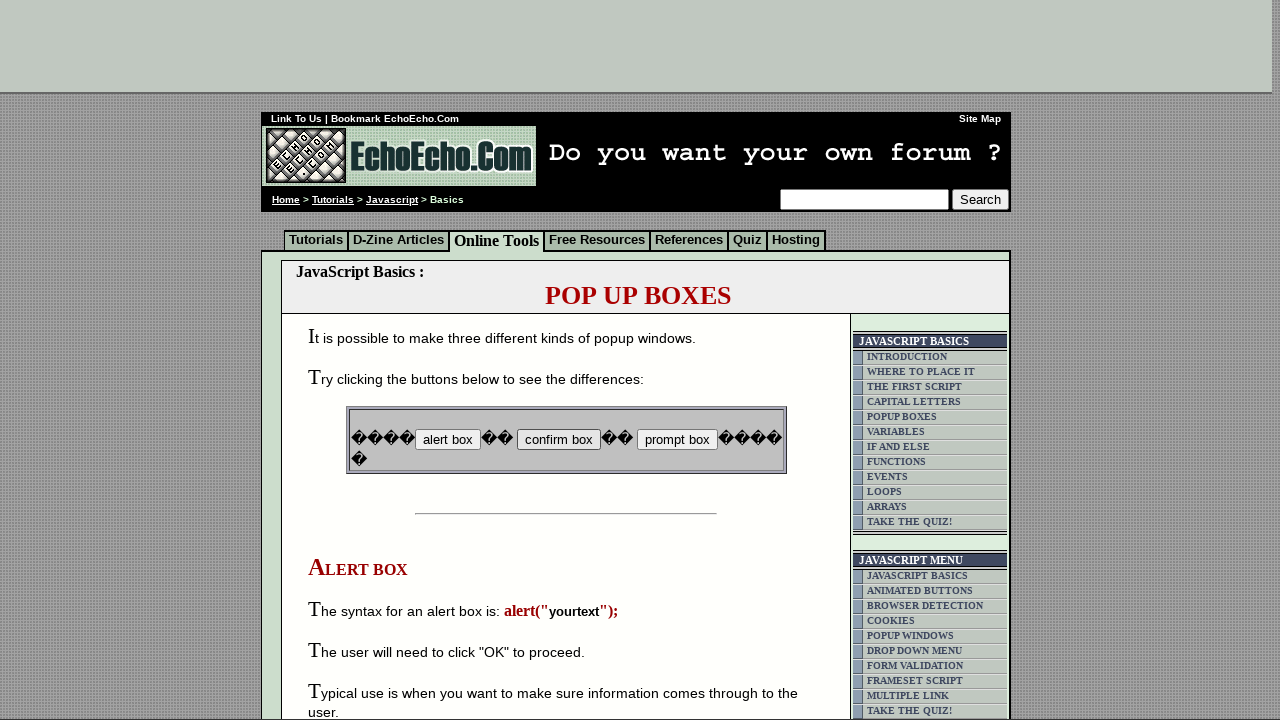

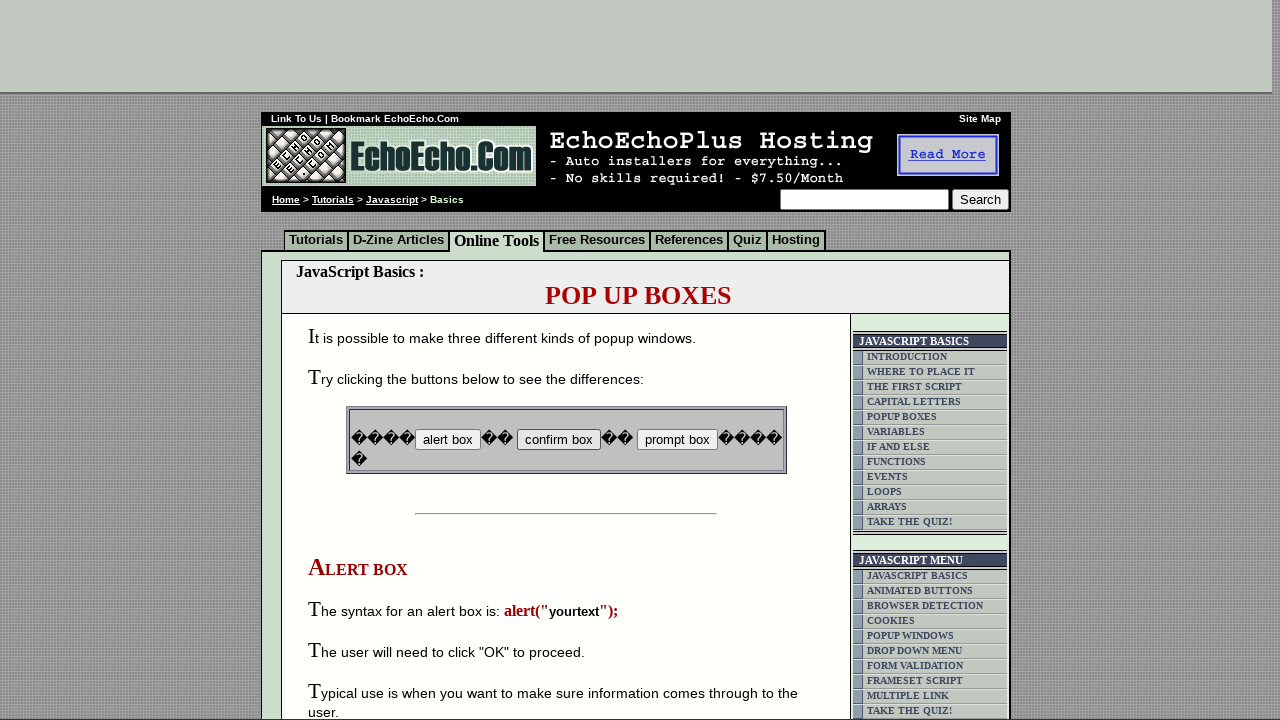